Tests navigation to a different location within the AngularJS site (misc/faq section)

Starting URL: http://www.angularjs.org

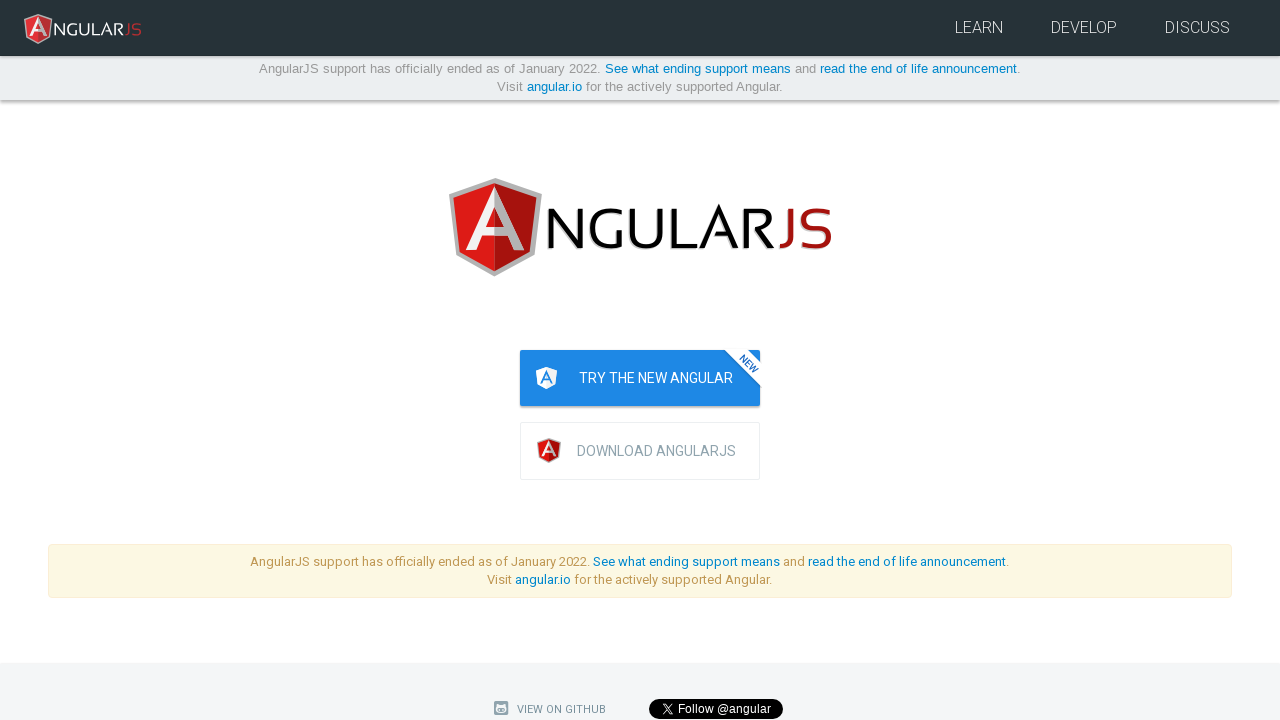

Navigated to AngularJS FAQ section at http://www.angularjs.org/misc/faq
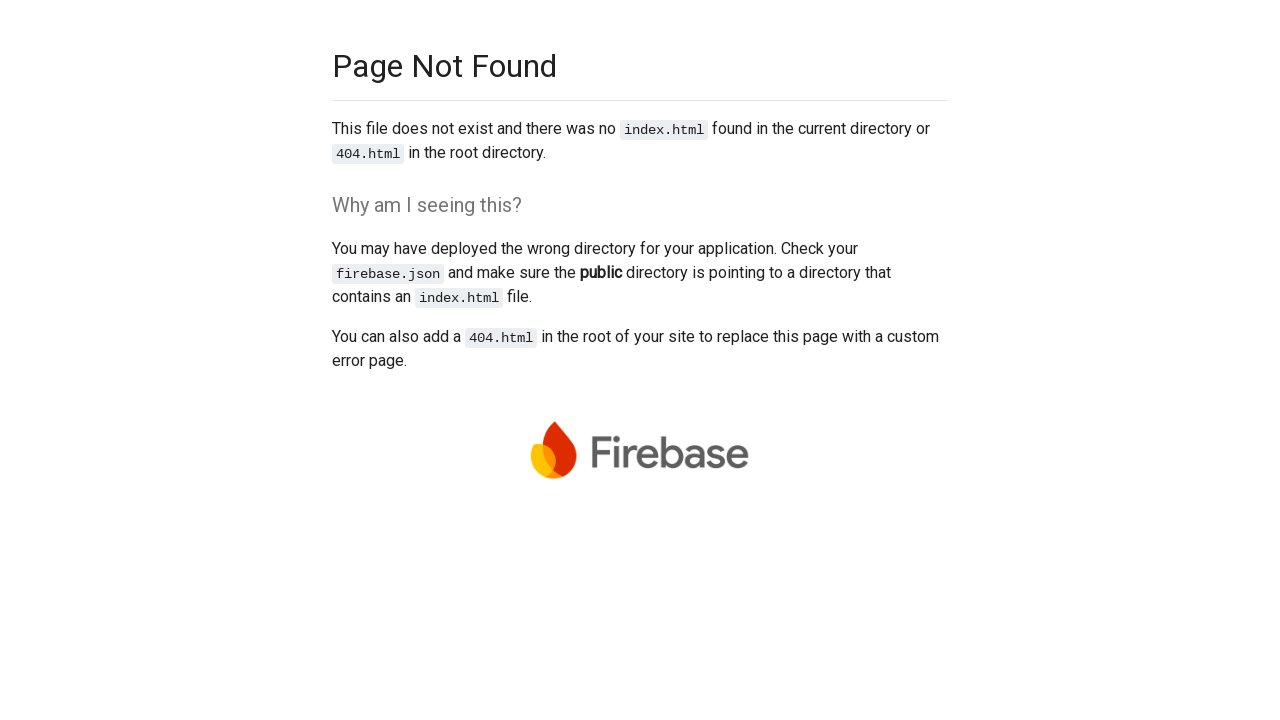

Confirmed URL changed to misc/faq location
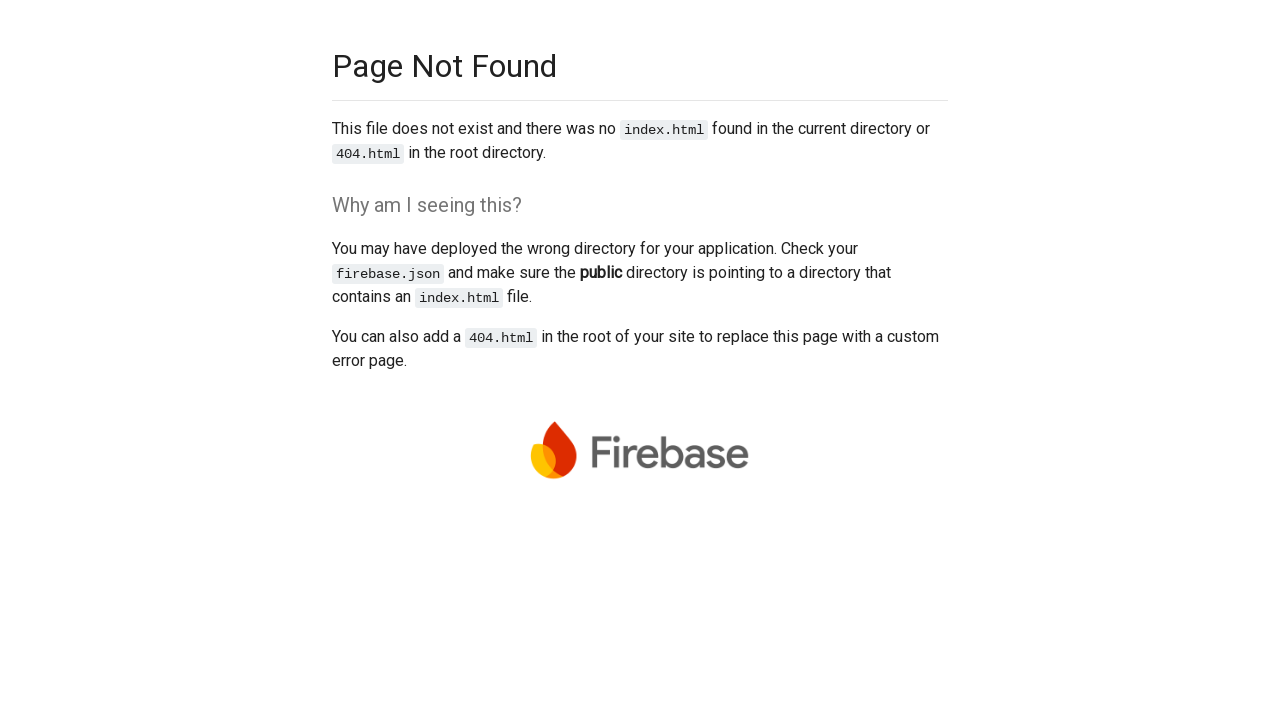

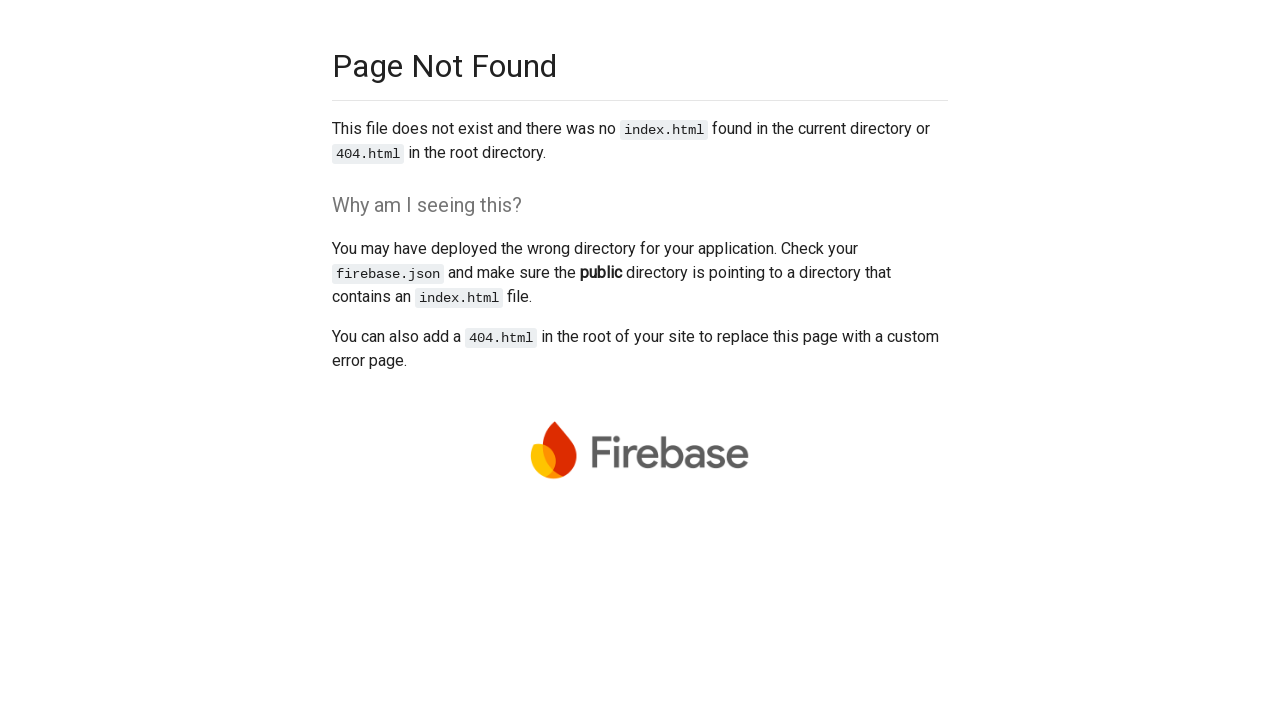